Opens example.com, finds a link element, and clicks on it

Starting URL: http://example.com/

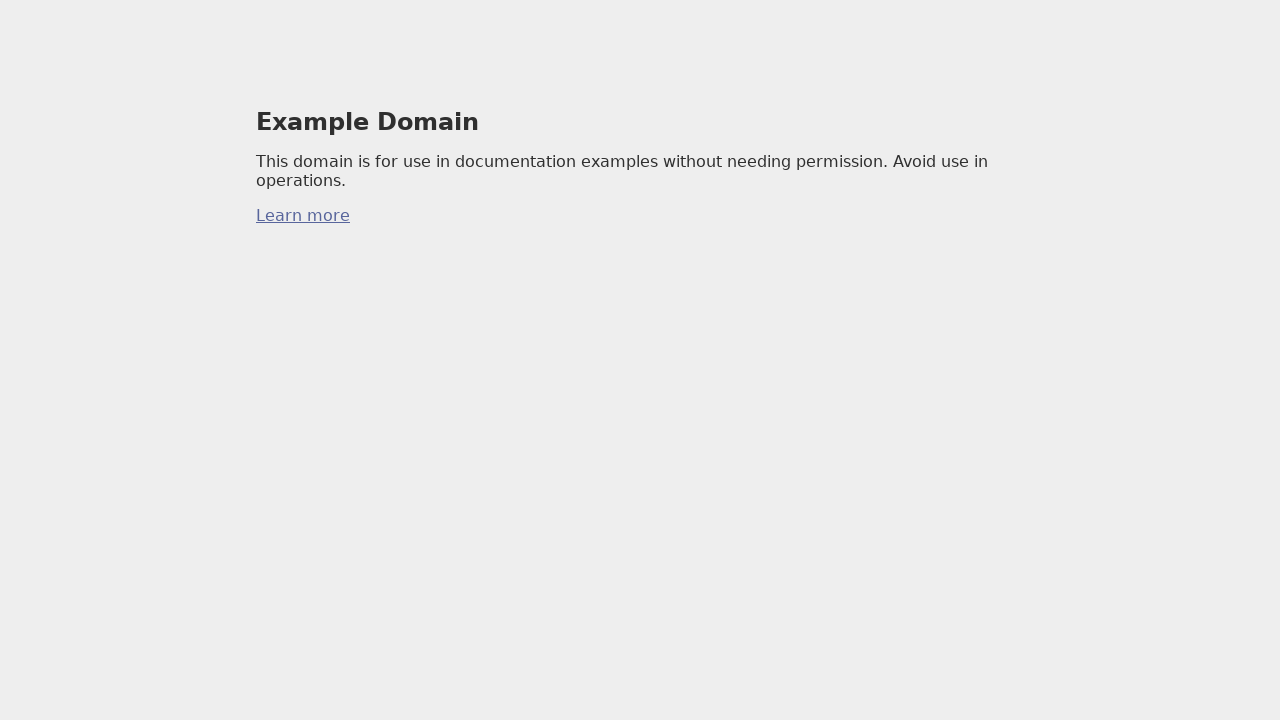

Waited for page to load (domcontentloaded)
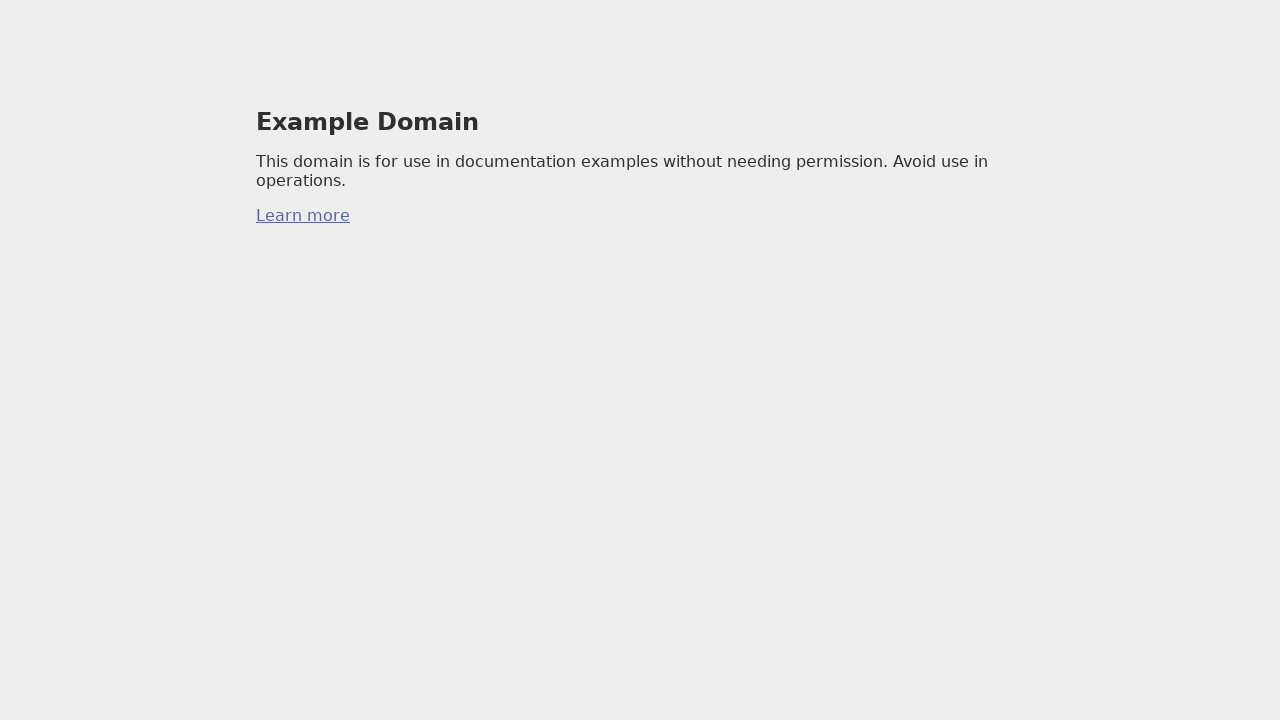

Located the first link element on the page
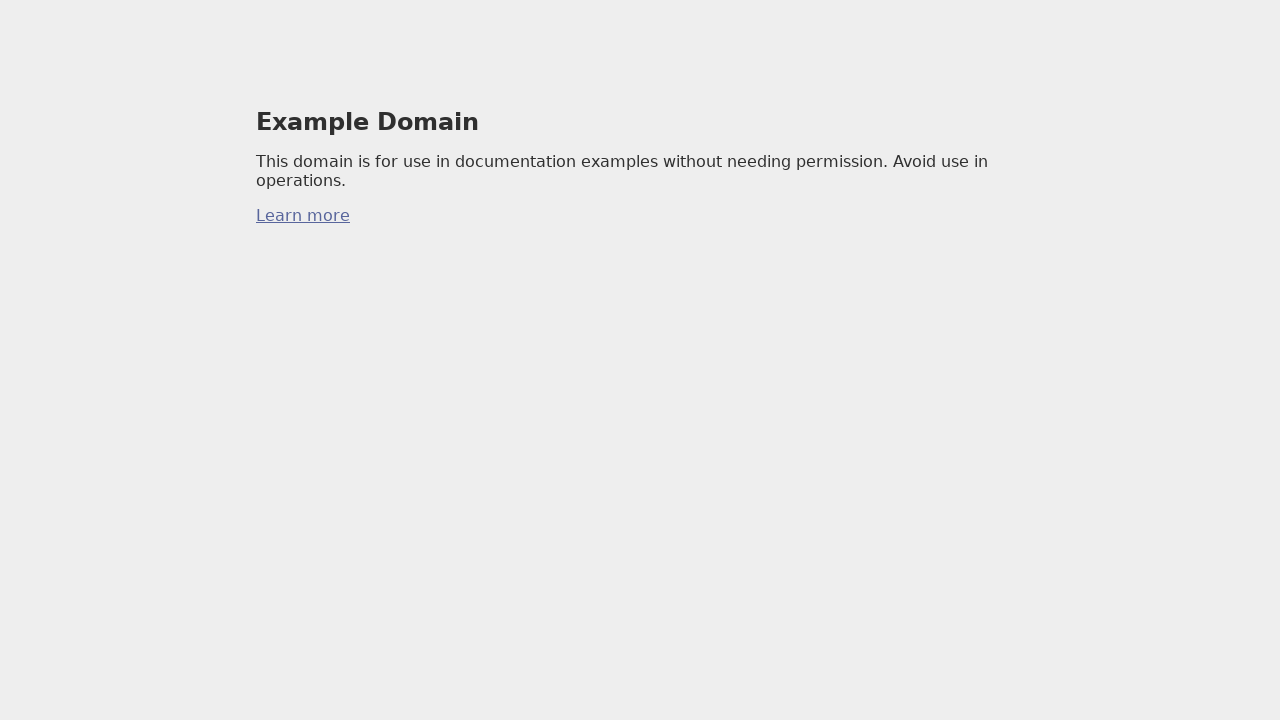

Hovered over the link element at (303, 216) on xpath=//a >> nth=0
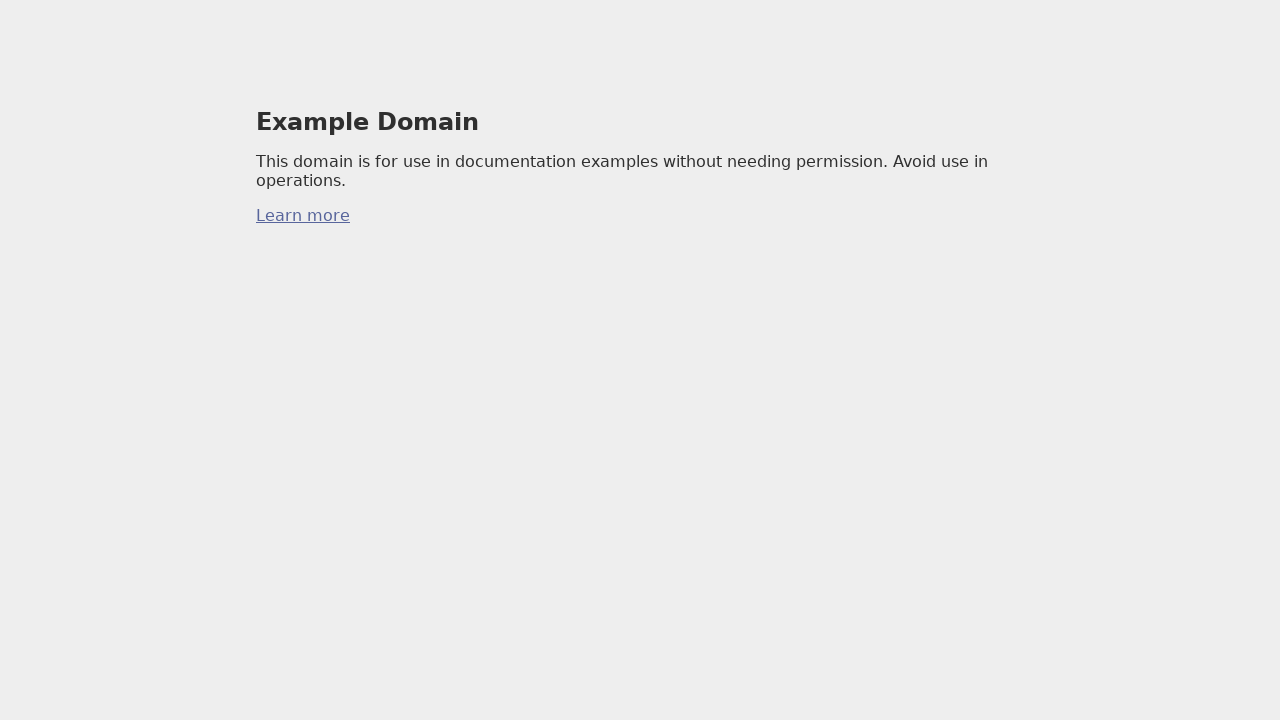

Clicked the link element at (303, 216) on xpath=//a >> nth=0
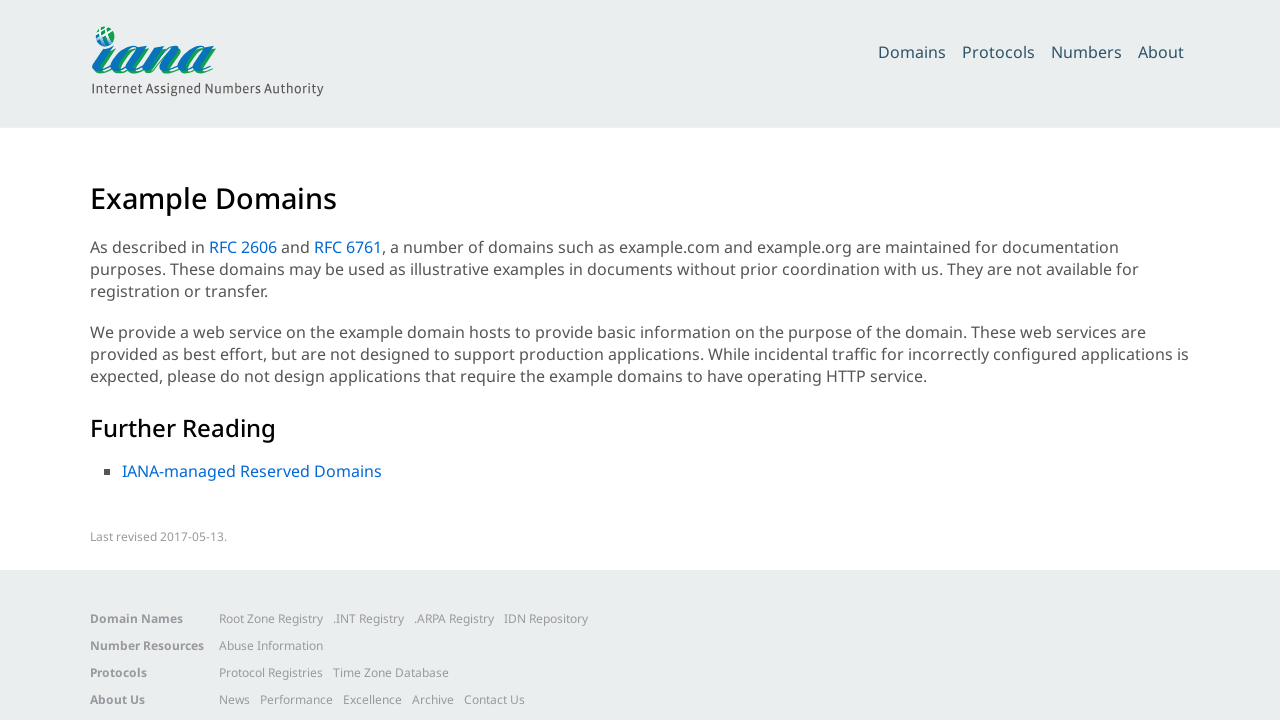

Waited for navigation to complete (domcontentloaded)
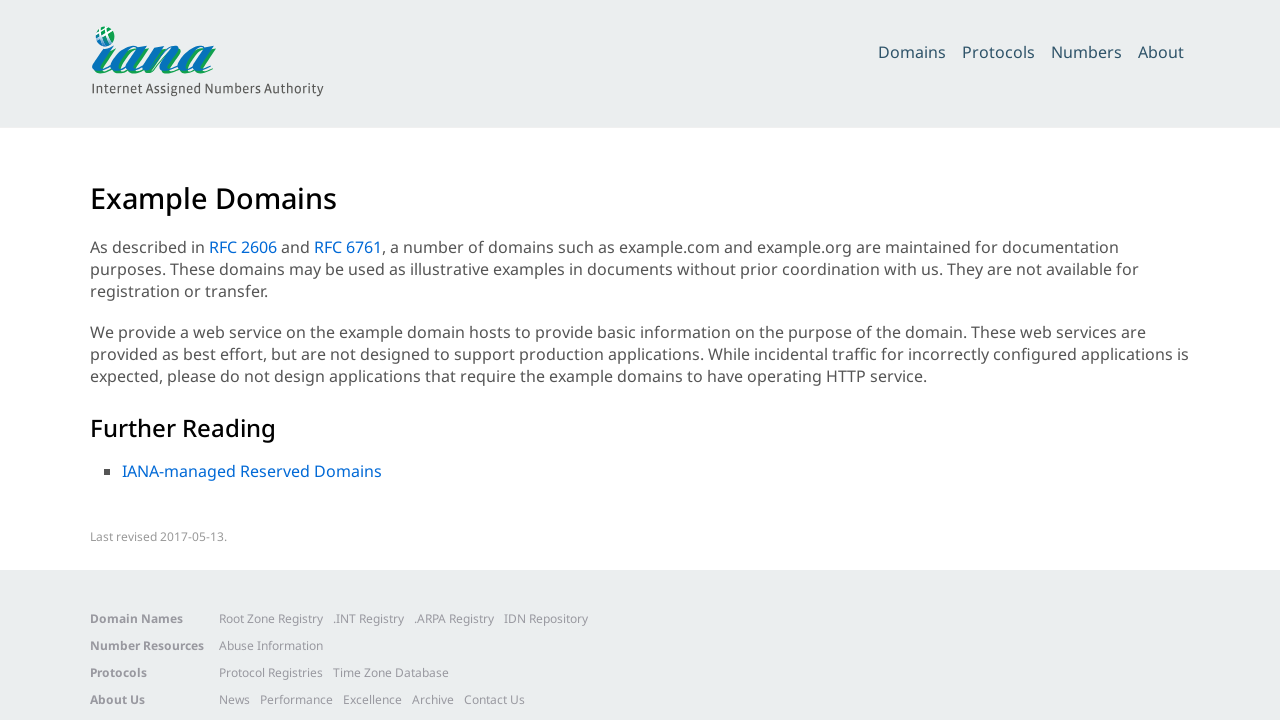

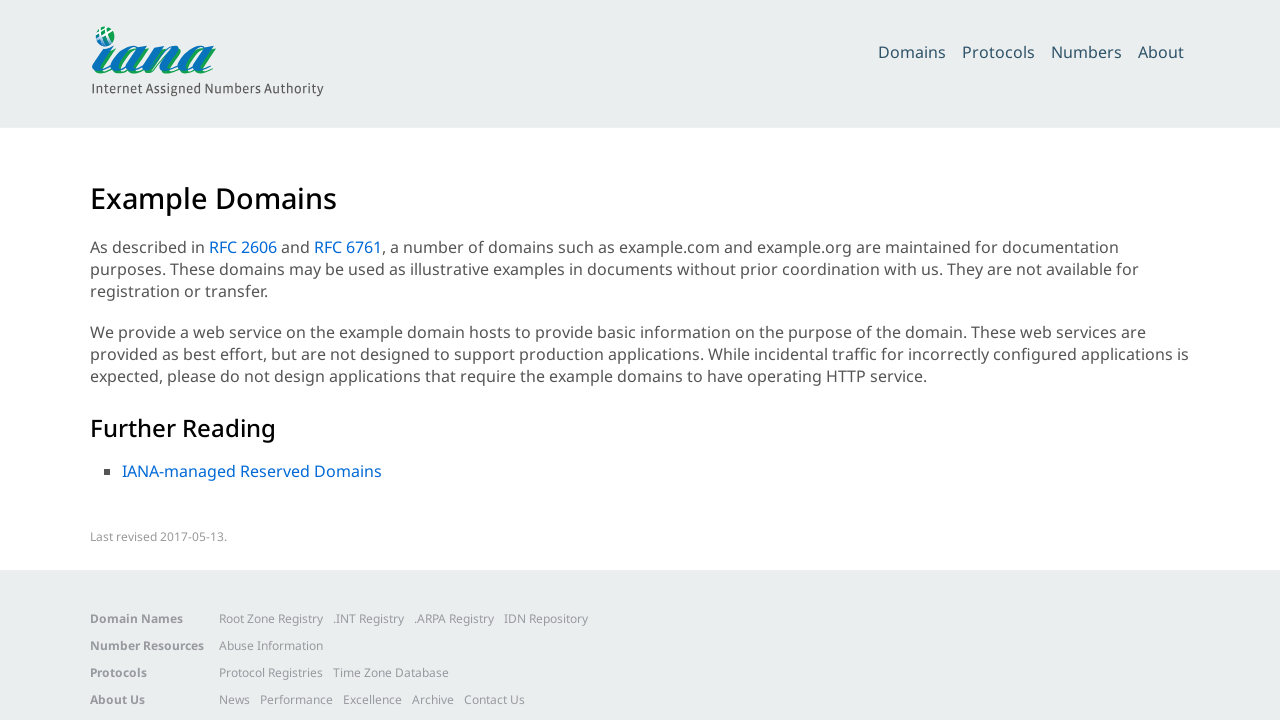